Tests interface switching controls between mobile and desktop views by clicking on interface preference controls

Starting URL: https://wallet-ds40r5hxr-aiden-lipperts-projects.vercel.app

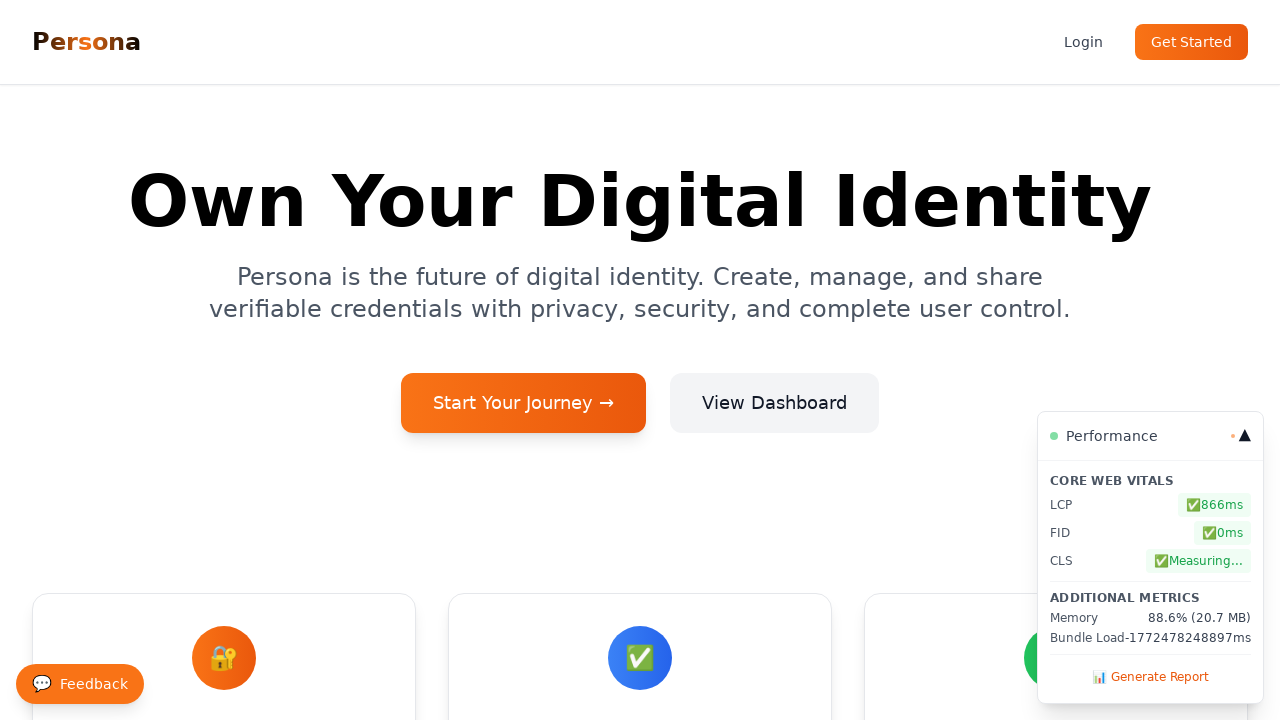

Waited for network to be idle
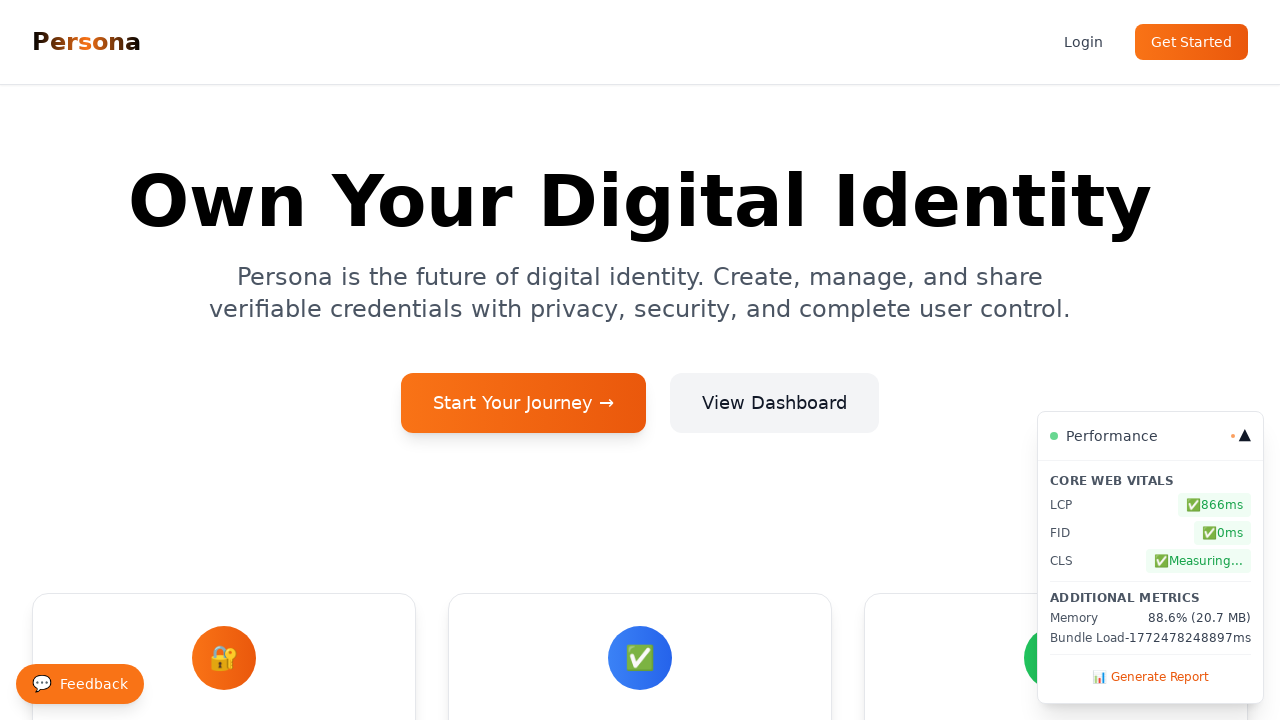

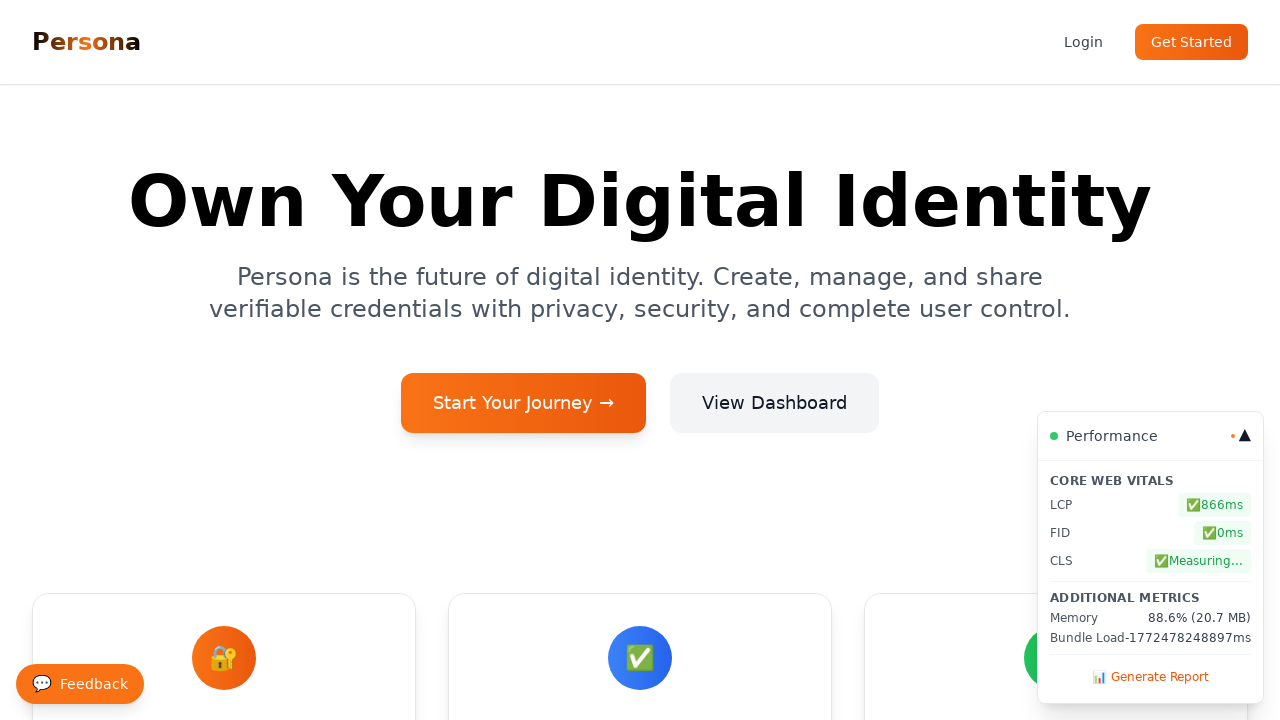